Tests right-click context menu functionality by right-clicking an element, hovering over quit option, and dismissing the alert

Starting URL: http://swisnl.github.io/jQuery-contextMenu/demo.html

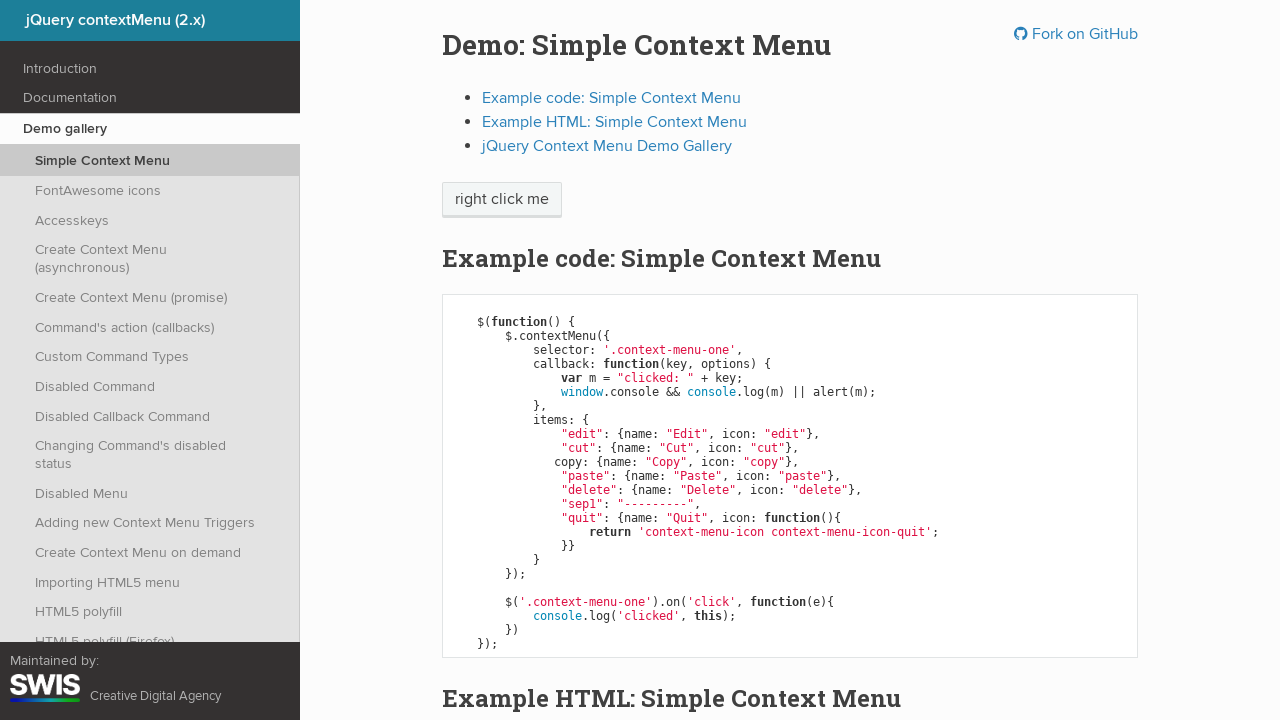

Right-clicked on 'right click me' element to open context menu at (502, 200) on span:has-text('right click me')
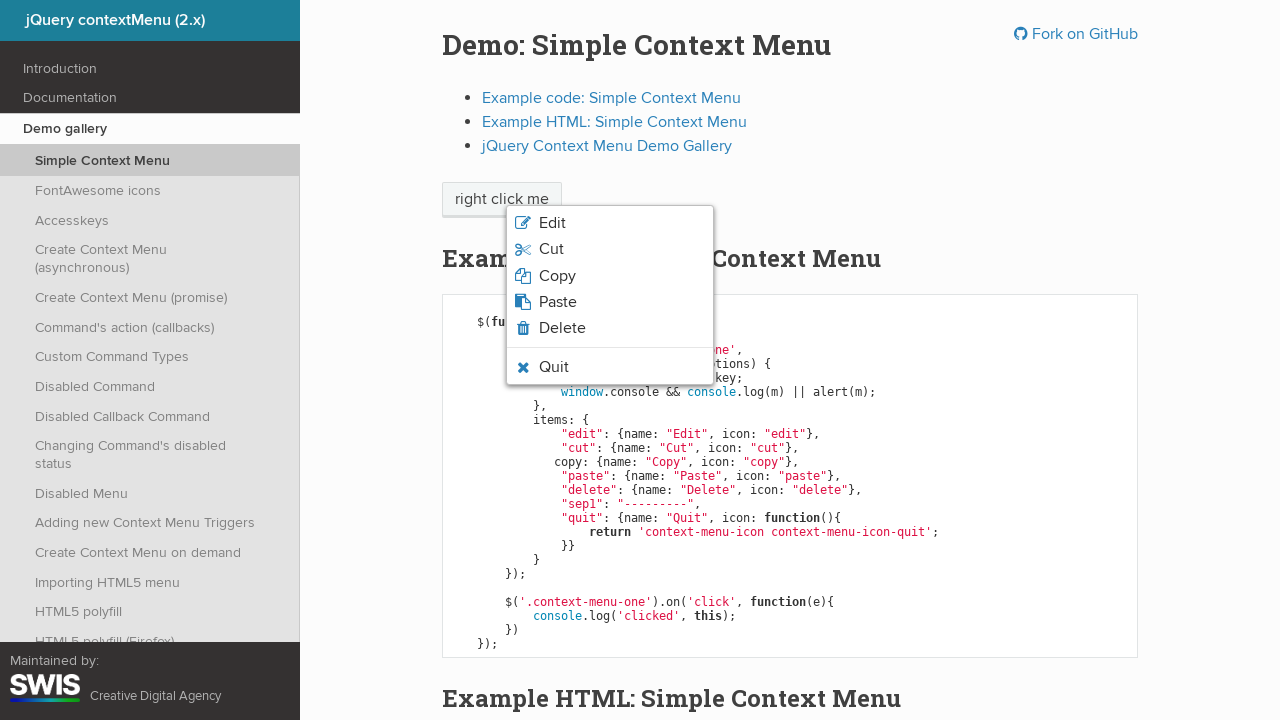

Hovered over quit option in context menu at (610, 367) on li.context-menu-icon-quit
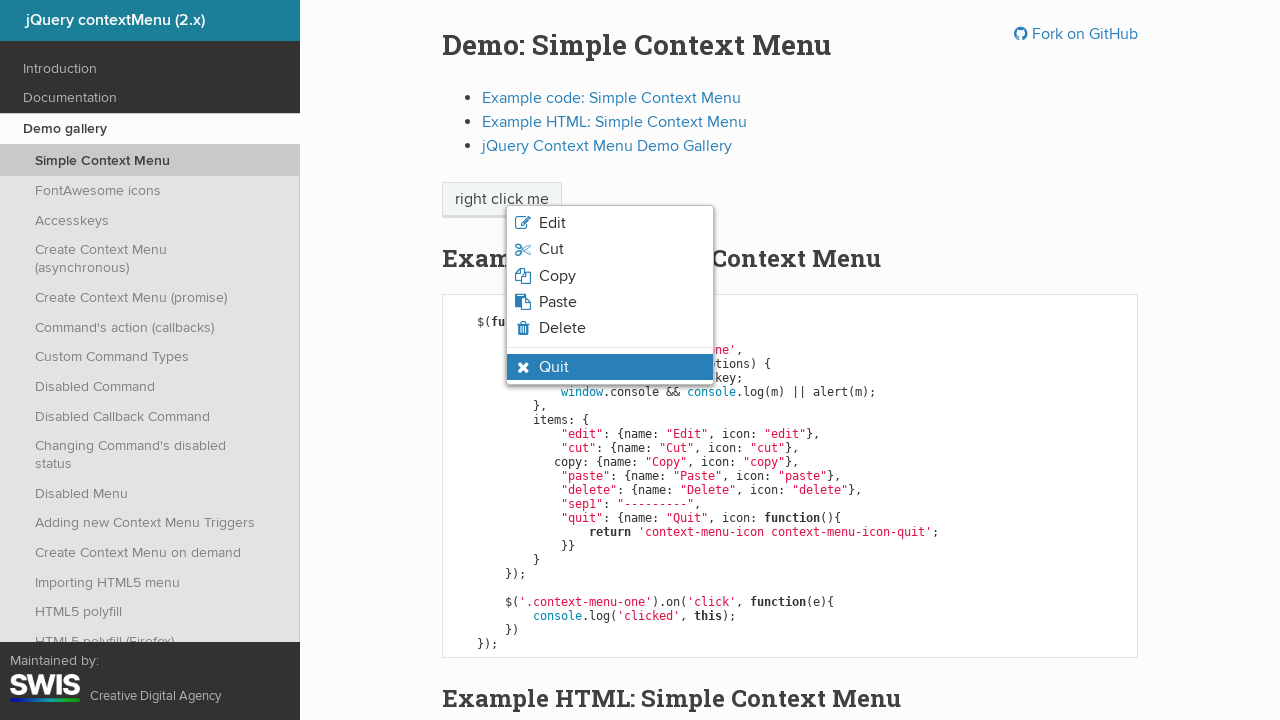

Clicked on quit option in context menu at (610, 367) on li.context-menu-icon-quit
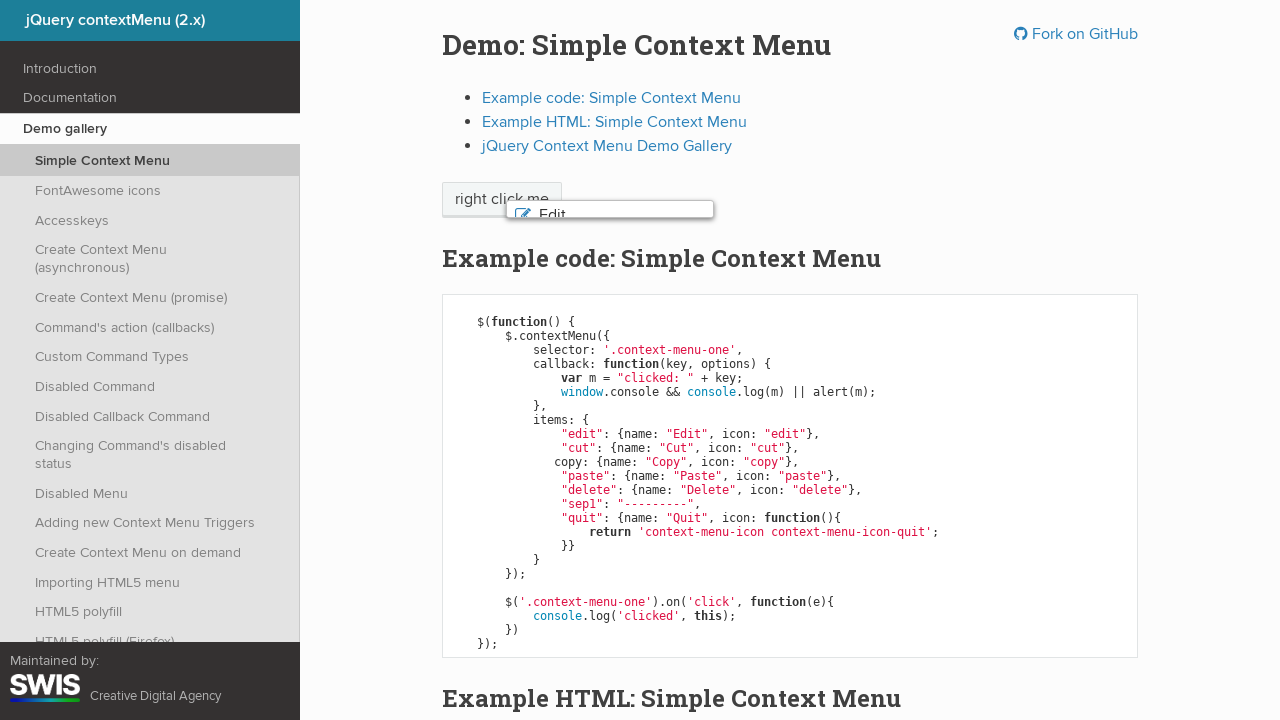

Alert dialog accepted
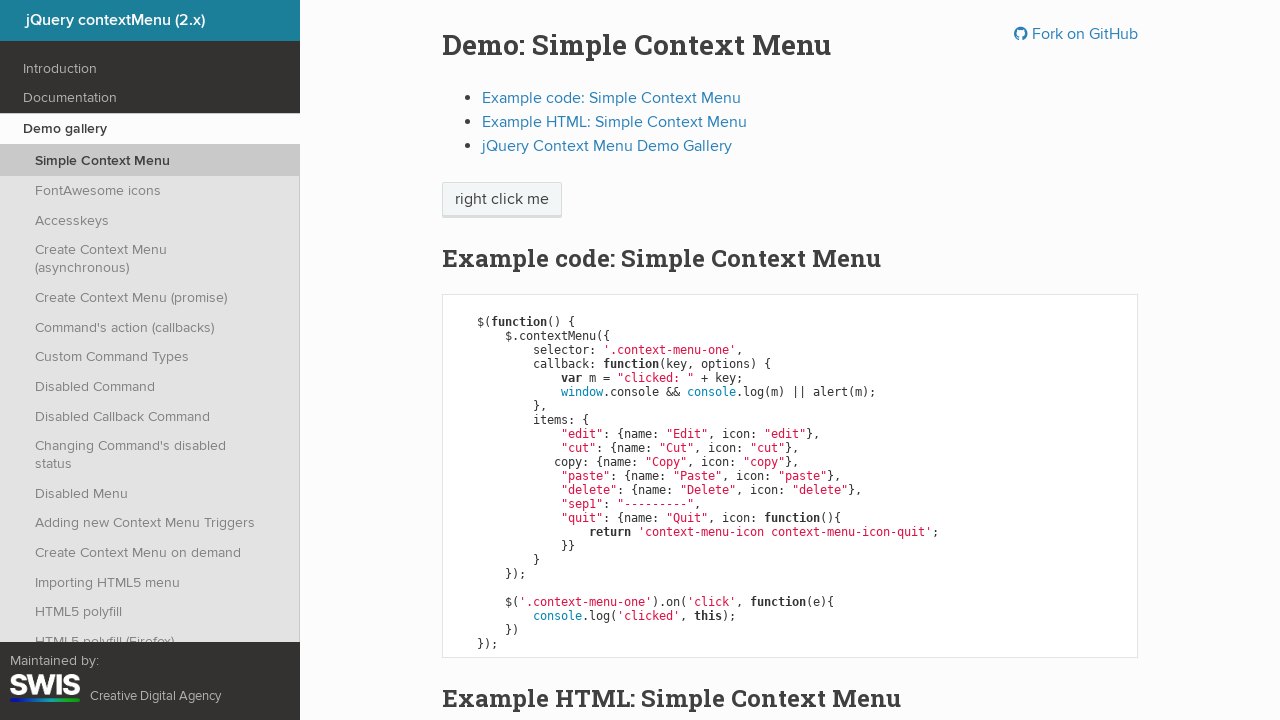

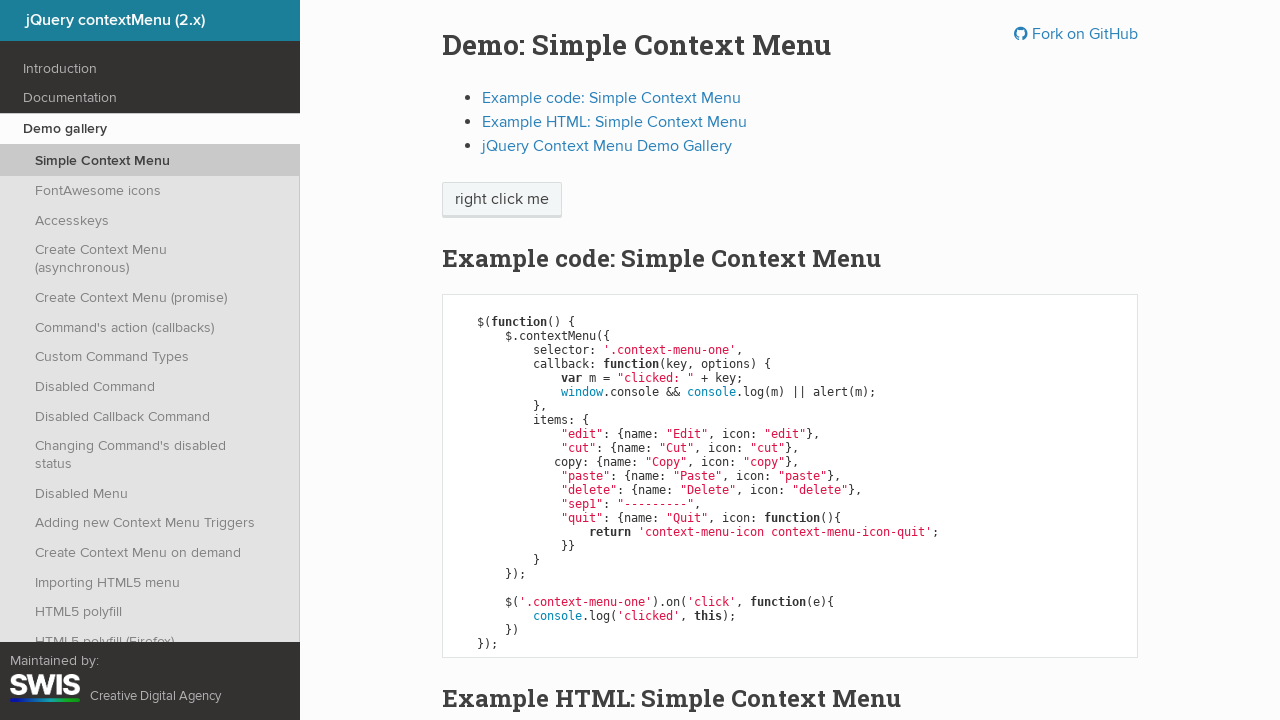